Tests keyboard shortcuts (Ctrl+A, Ctrl+C, Ctrl+V) by typing text in a name field, selecting all, copying, and pasting into an email field

Starting URL: https://testautomationpractice.blogspot.com/

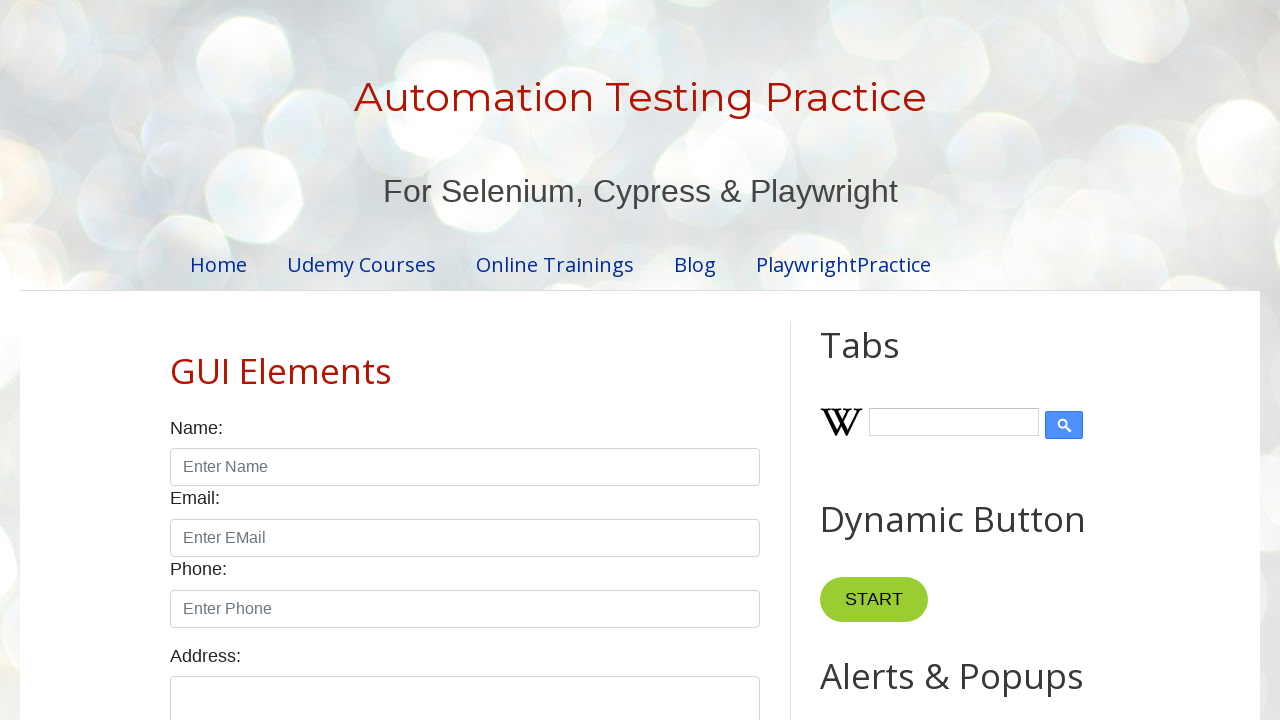

Filled name field with 'aaasadasdasda' on #name
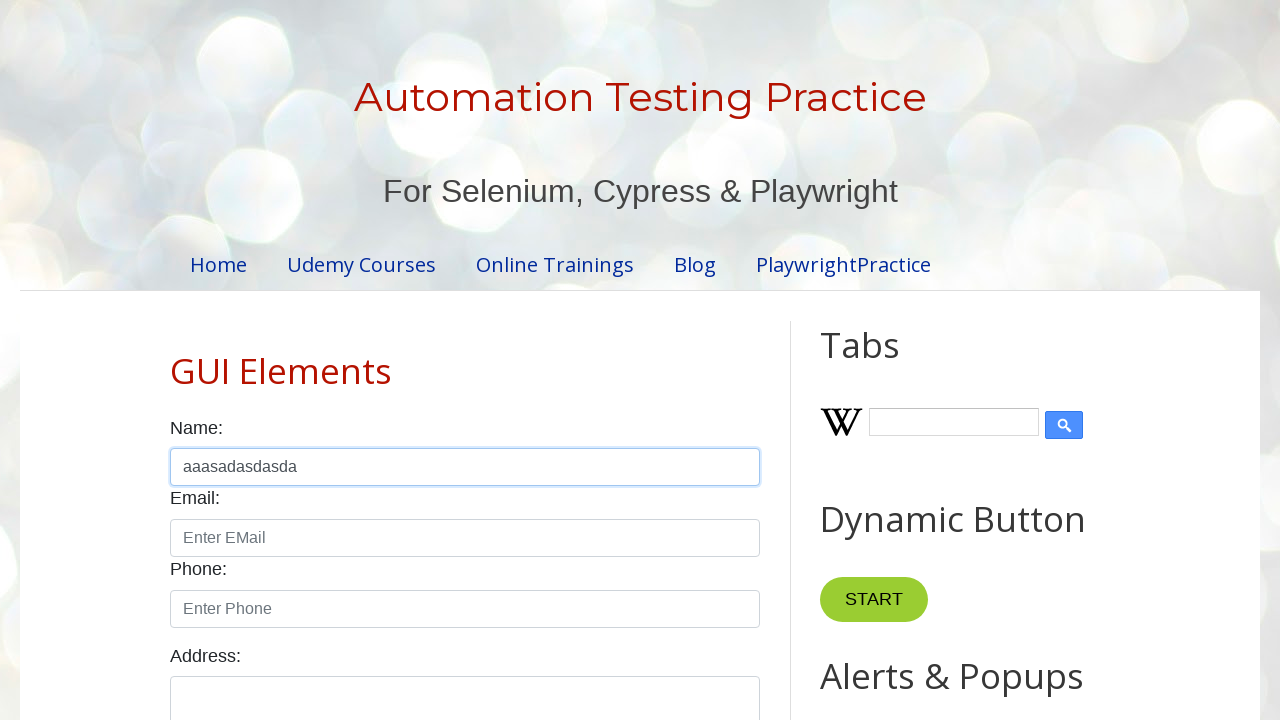

Clicked on name field to focus it at (465, 467) on #name
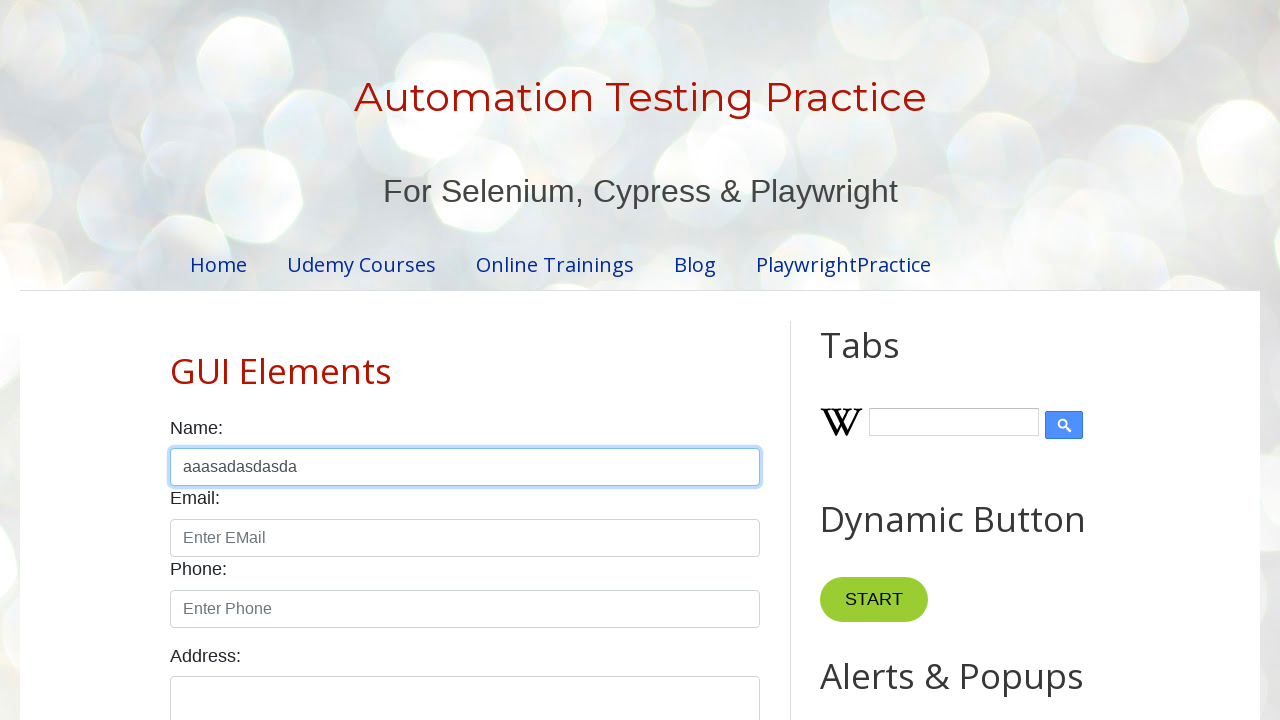

Pressed Ctrl+A to select all text in name field
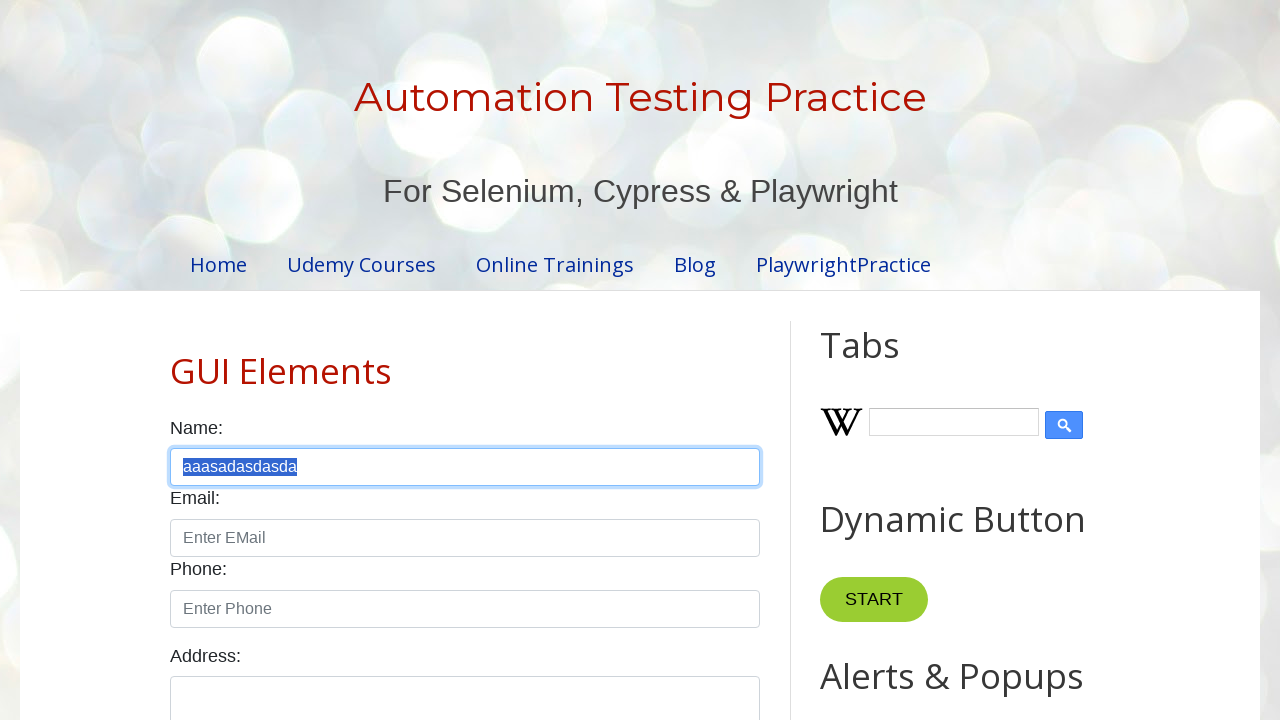

Pressed Ctrl+C to copy selected text
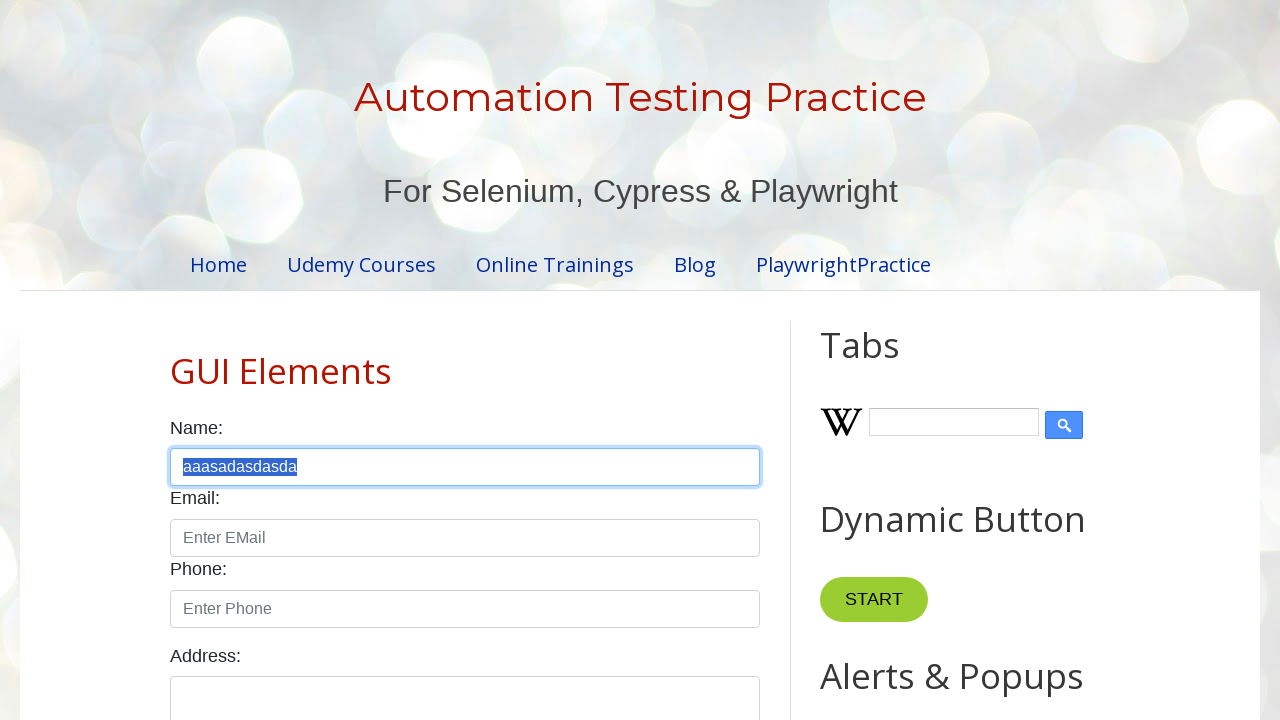

Clicked on email field to focus it at (465, 538) on #email
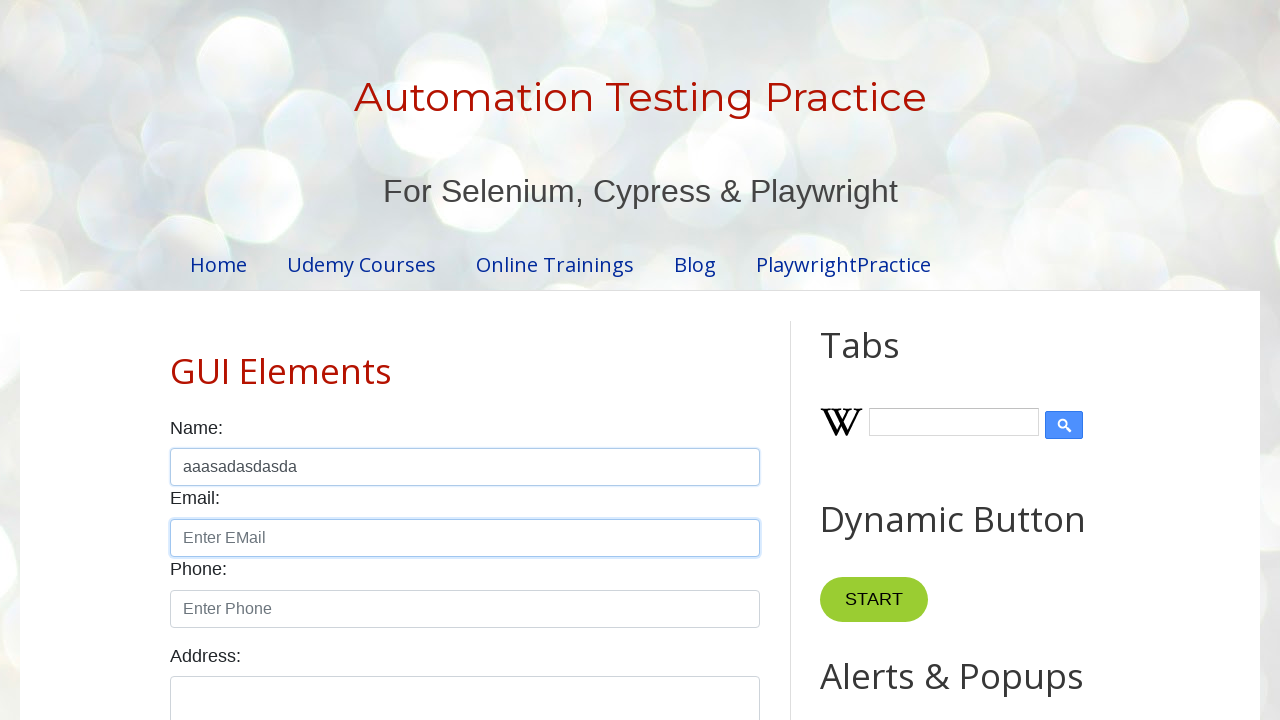

Pressed Ctrl+V to paste copied text into email field
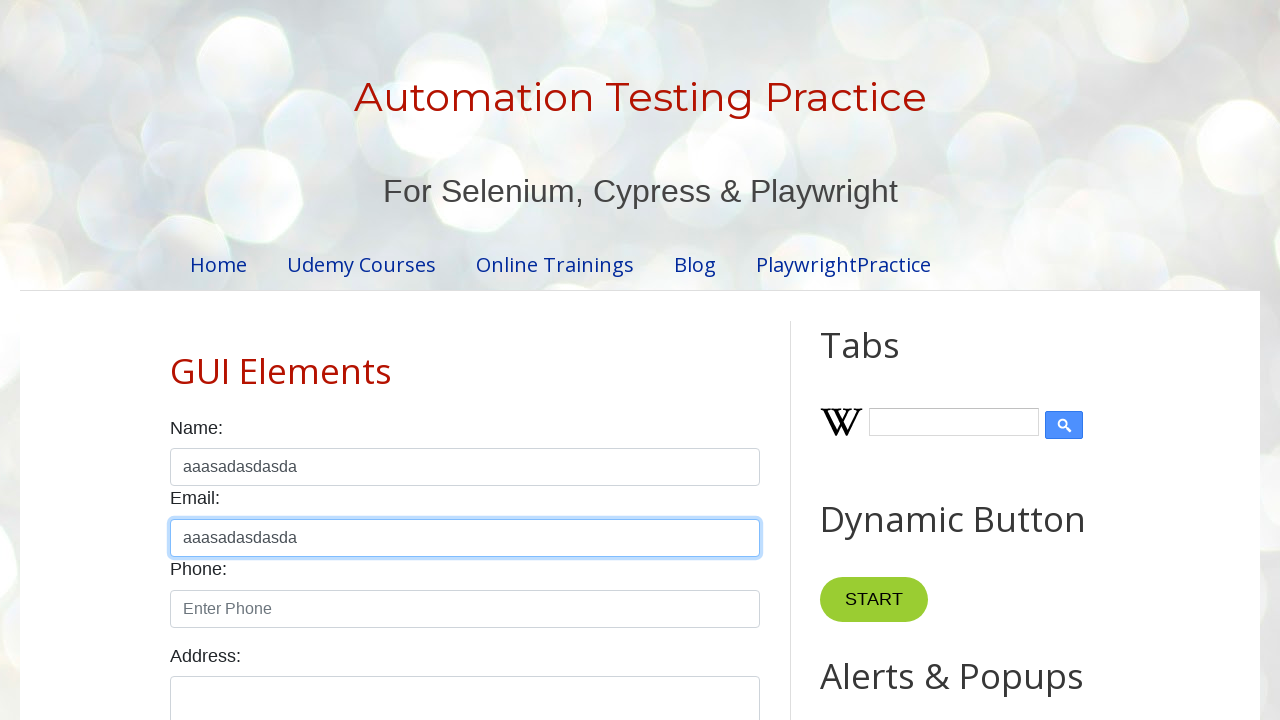

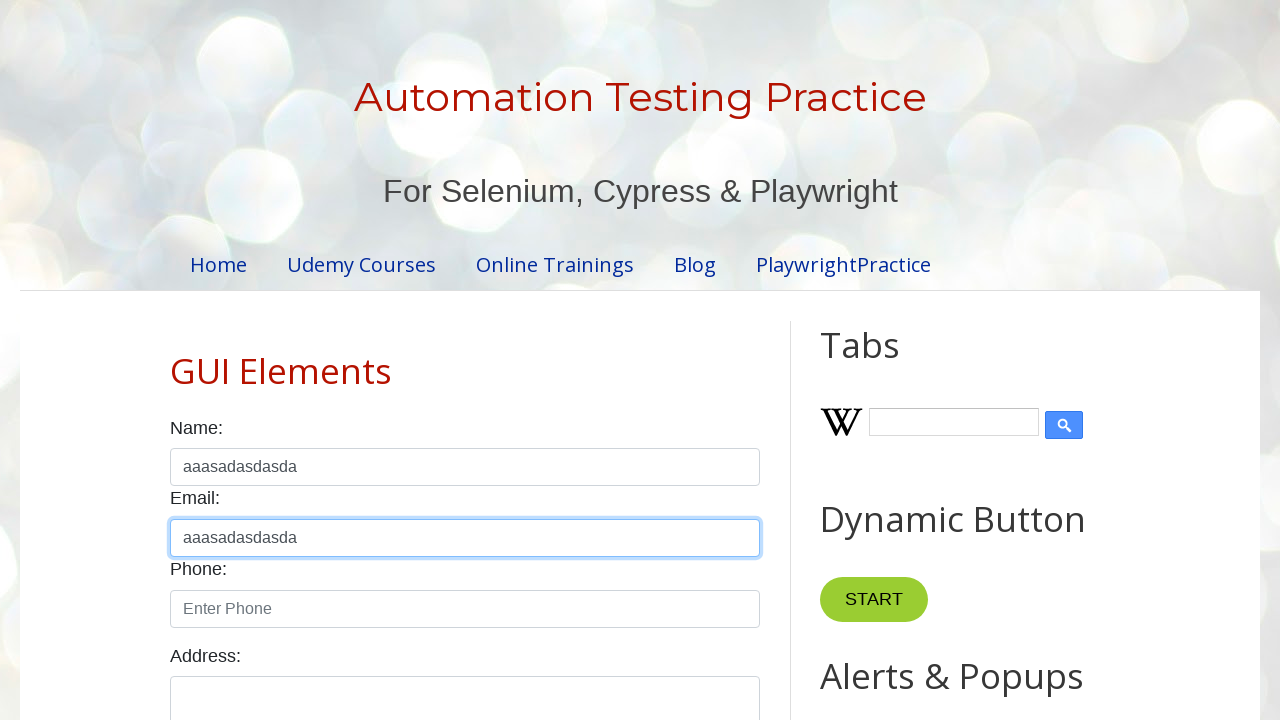